Tests the python.org search feature by searching for "pycon" and verifying that search results are displayed on the results page.

Starting URL: https://www.python.org

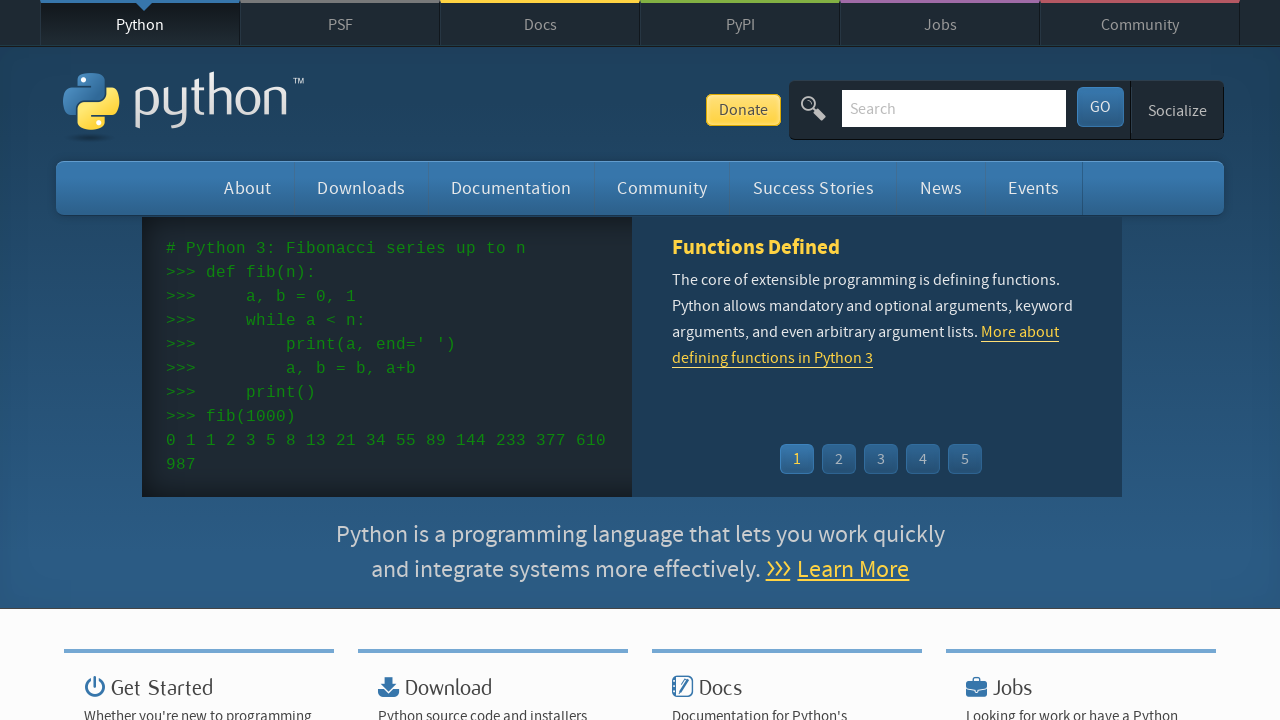

Verified that page title contains 'Python'
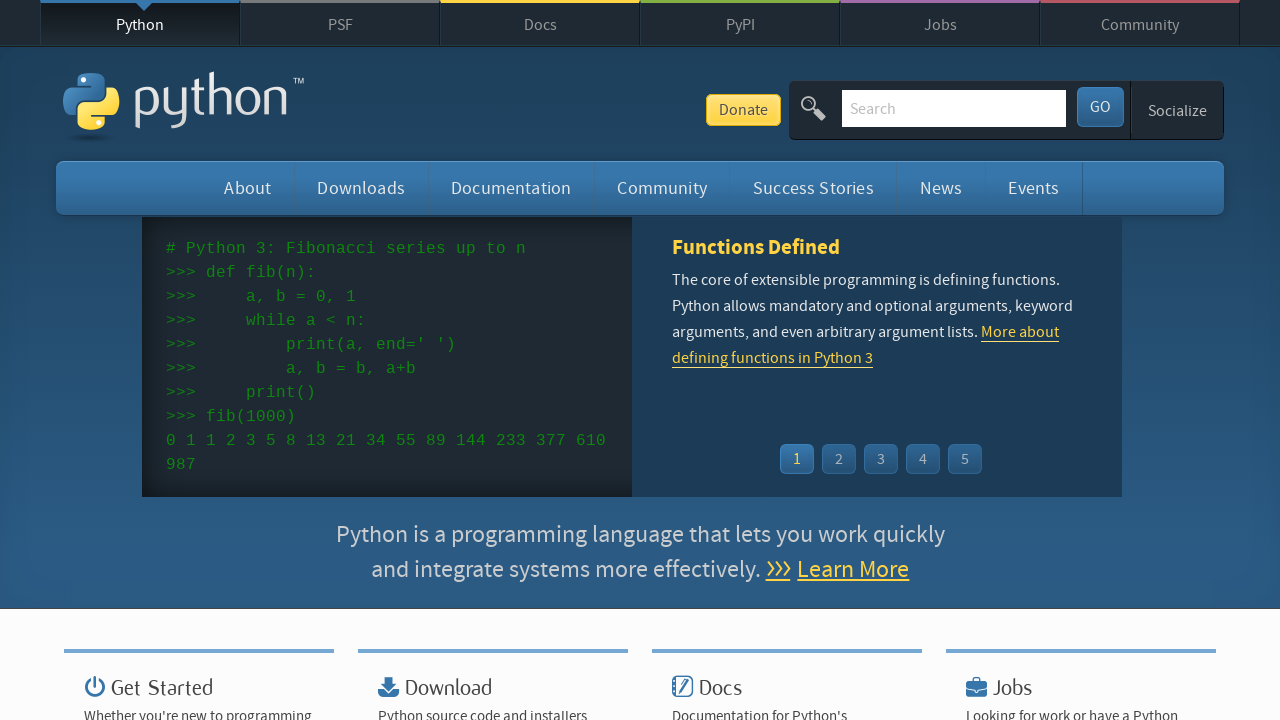

Filled search box with 'pycon' on input[name='q']
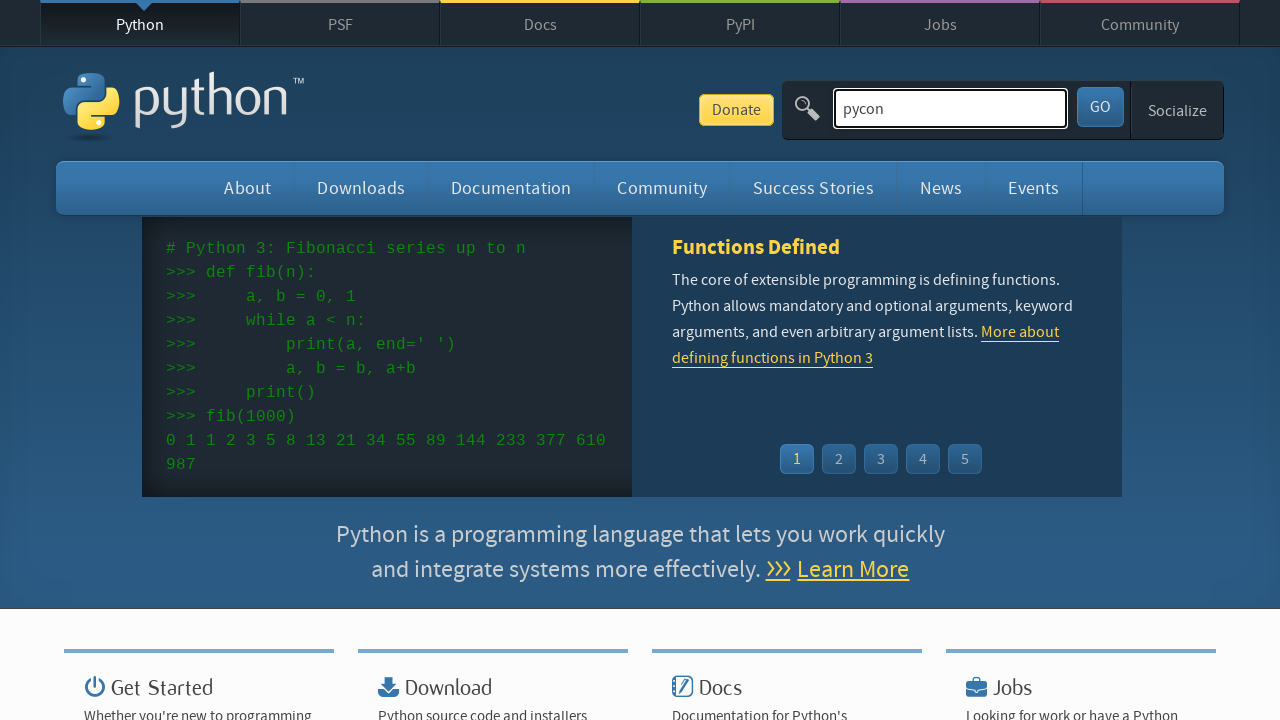

Clicked search button to submit search for 'pycon' at (1100, 107) on button[id='submit']
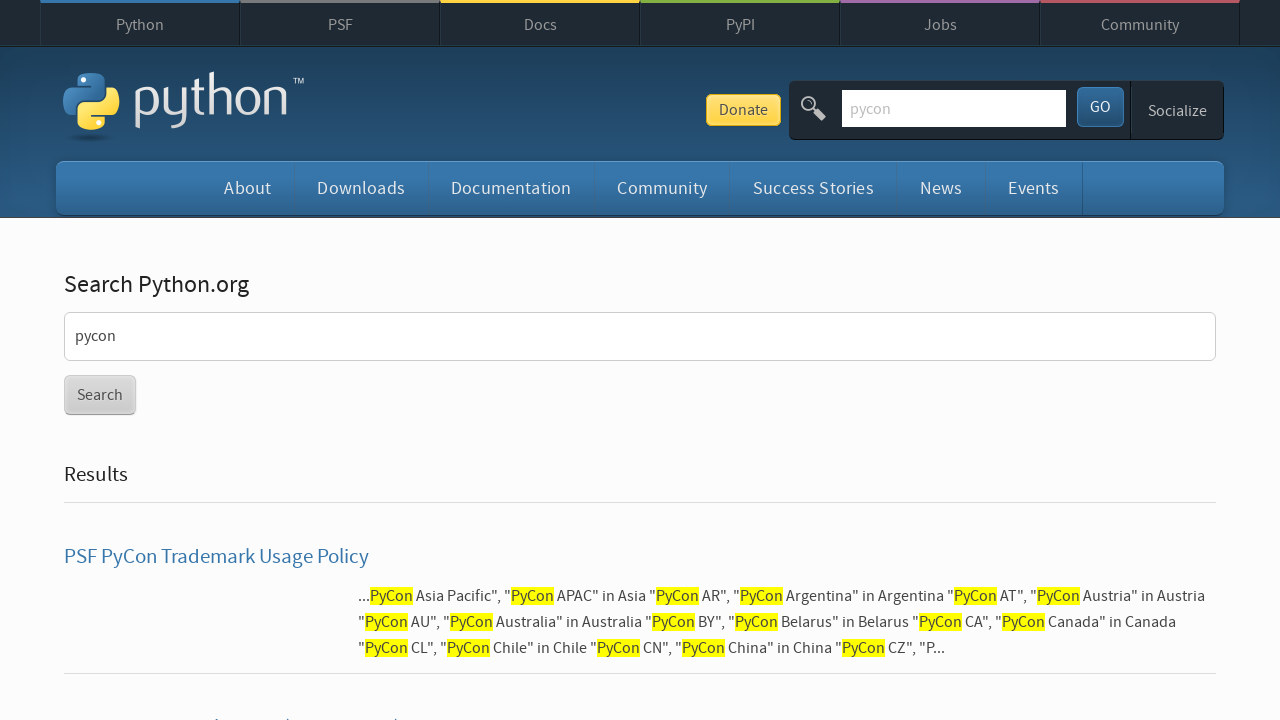

Search results page loaded with results displayed
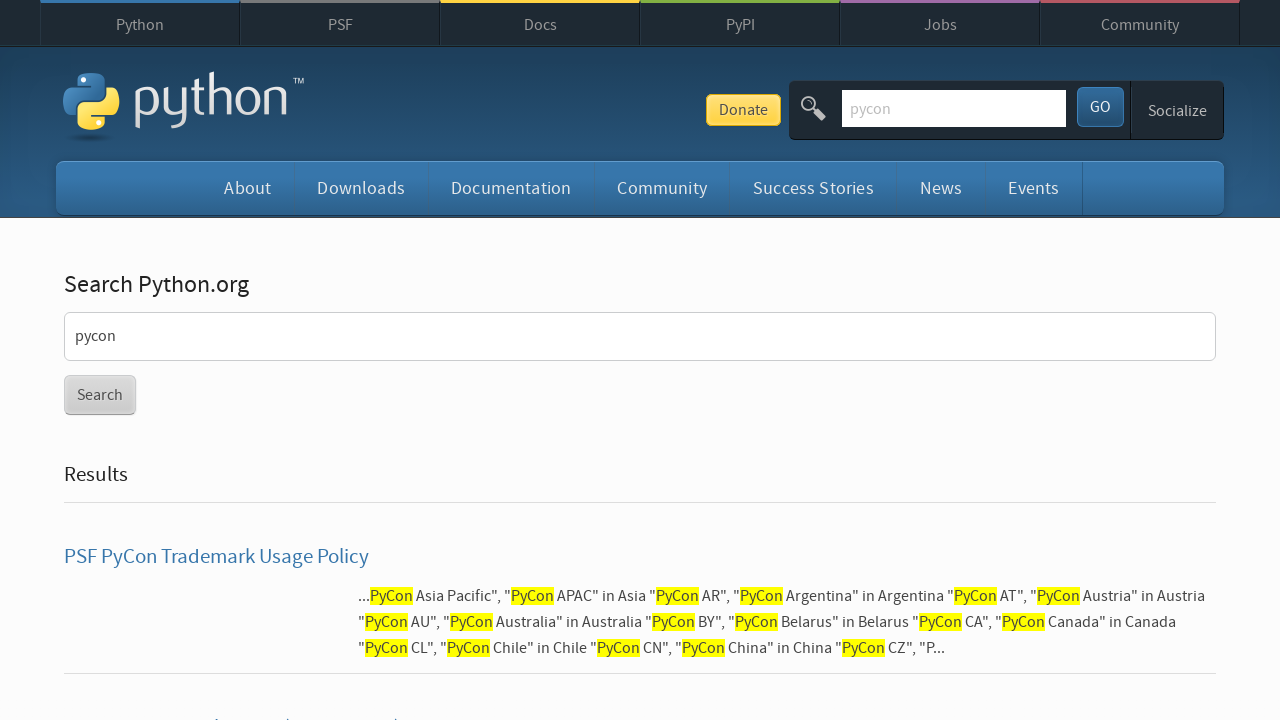

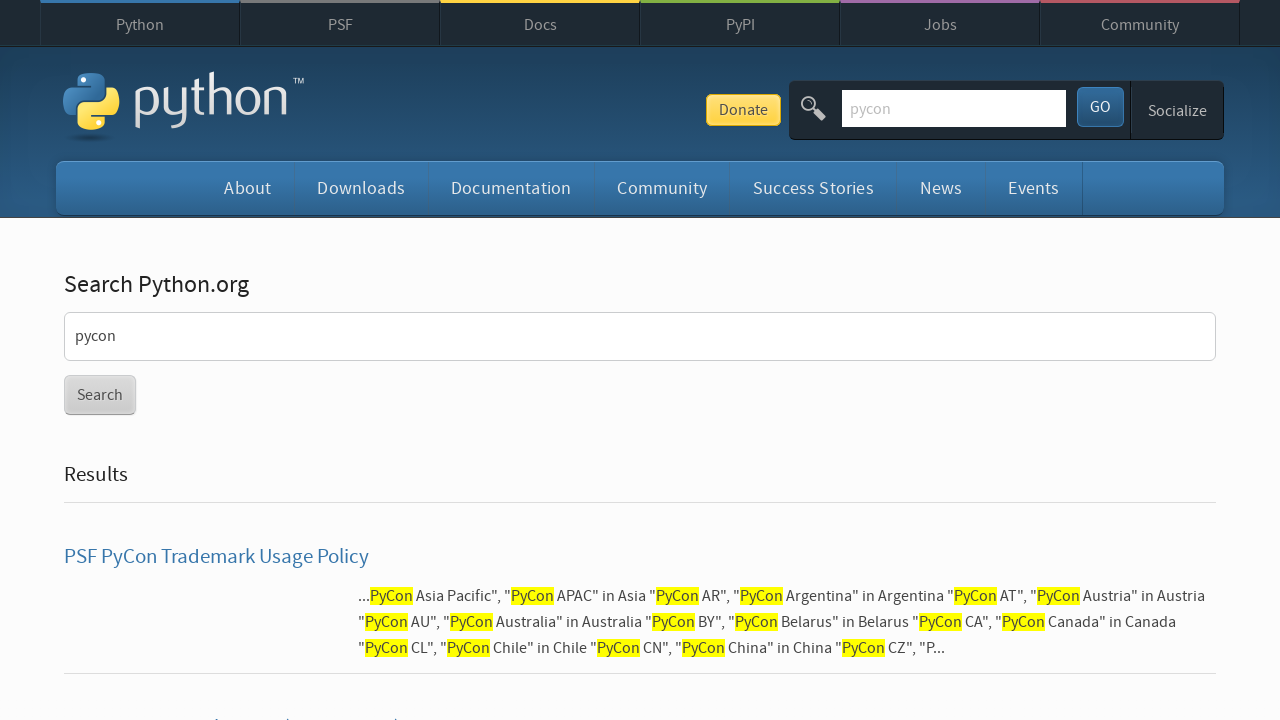